Tests prompt JavaScript alert handling by clicking the Prompt Alert button, entering a custom message, and accepting it

Starting URL: https://v1.training-support.net/selenium/javascript-alerts

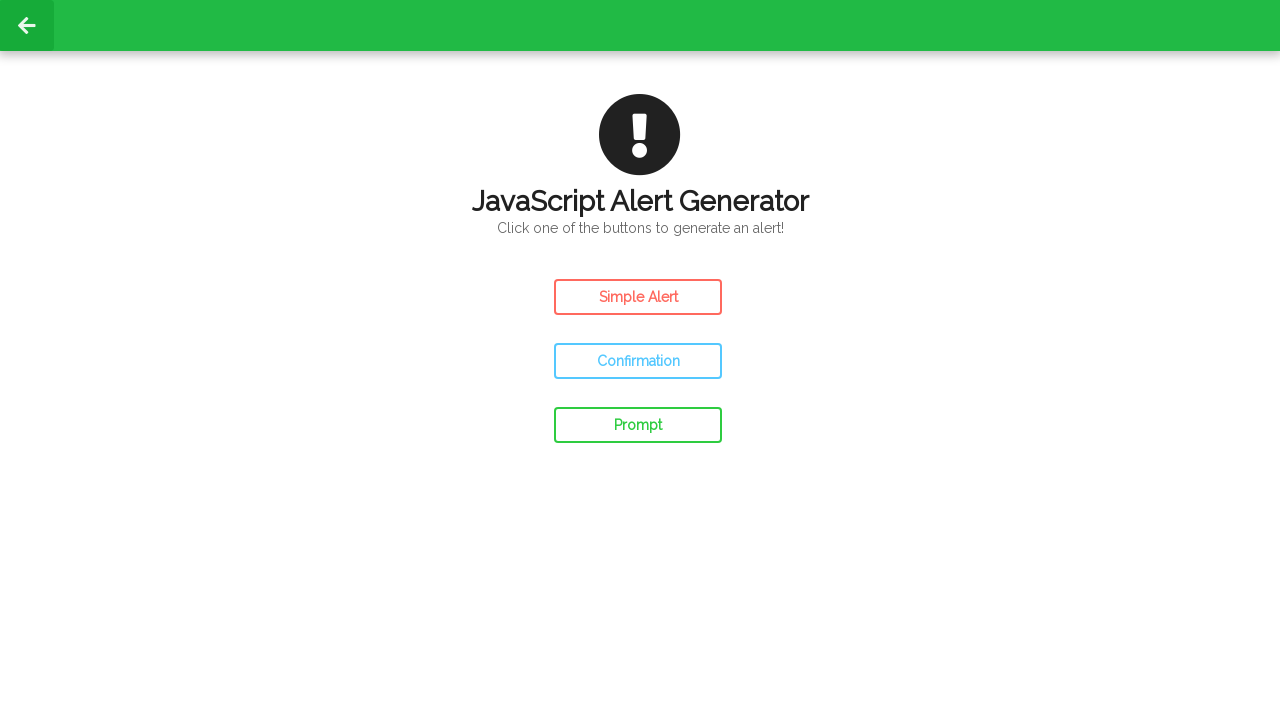

Set up dialog handler to accept prompt with custom message
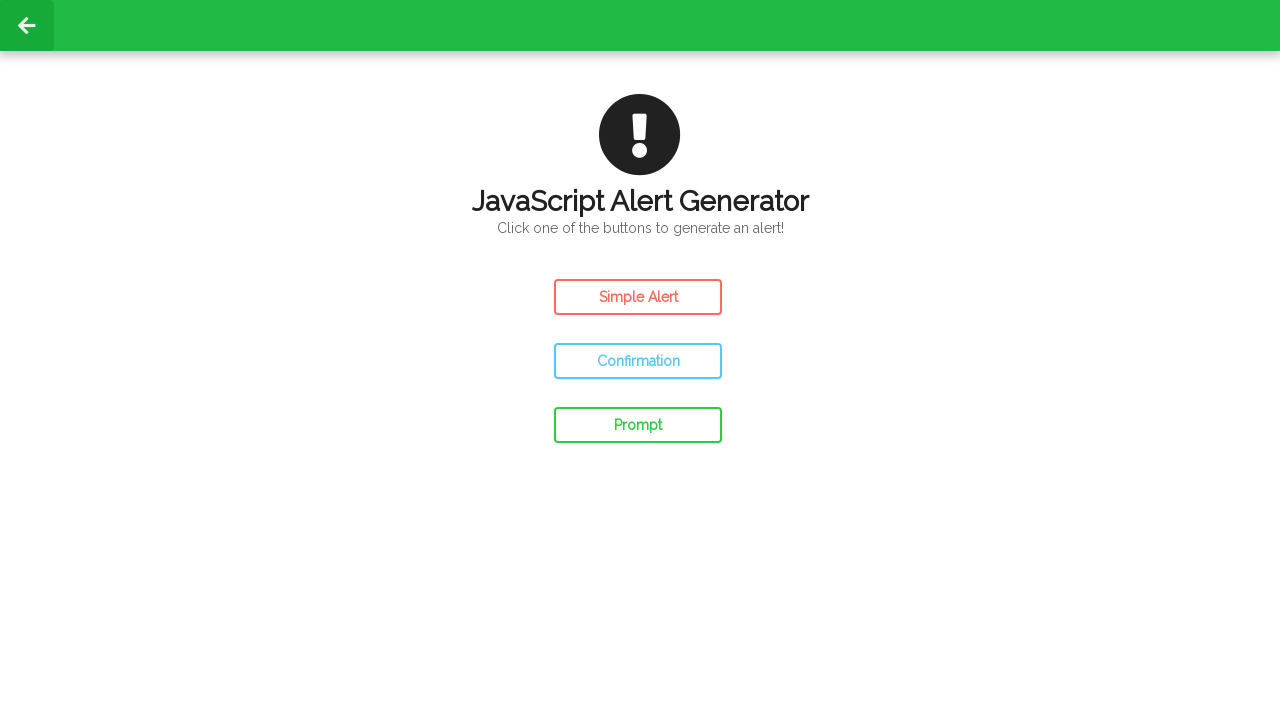

Clicked the Prompt Alert button at (638, 425) on #prompt
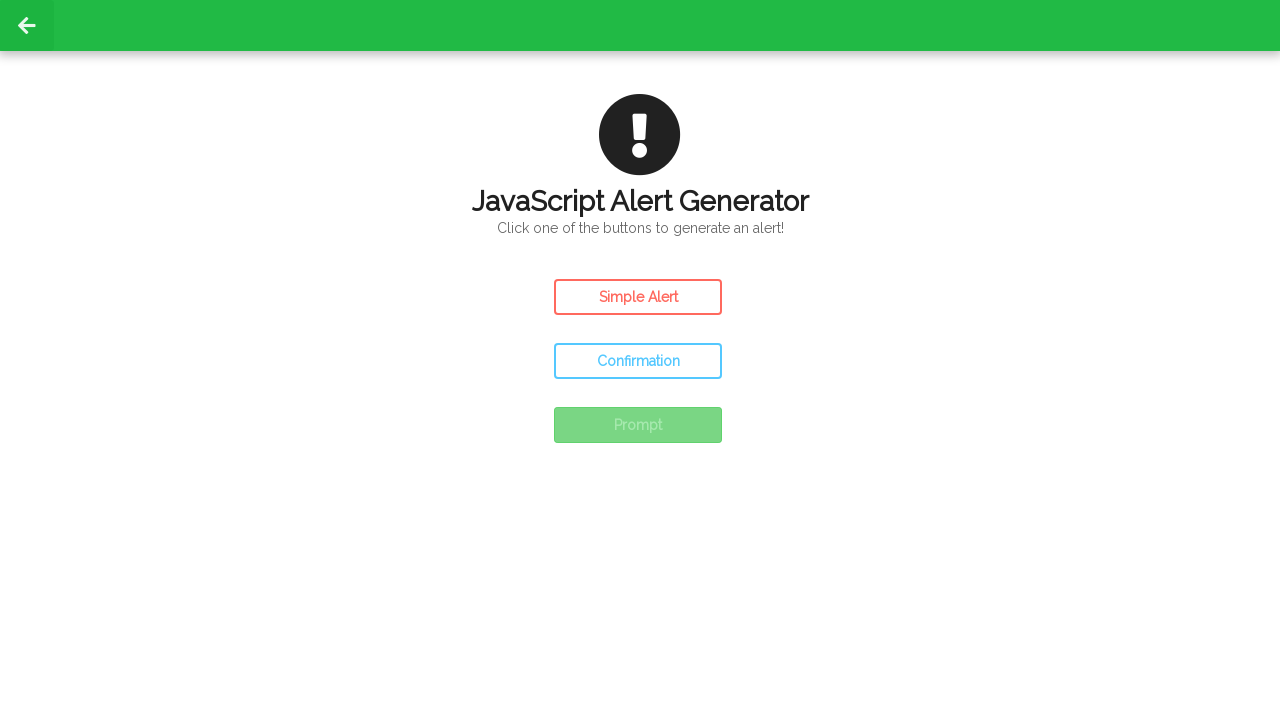

Waited for prompt dialog to be handled
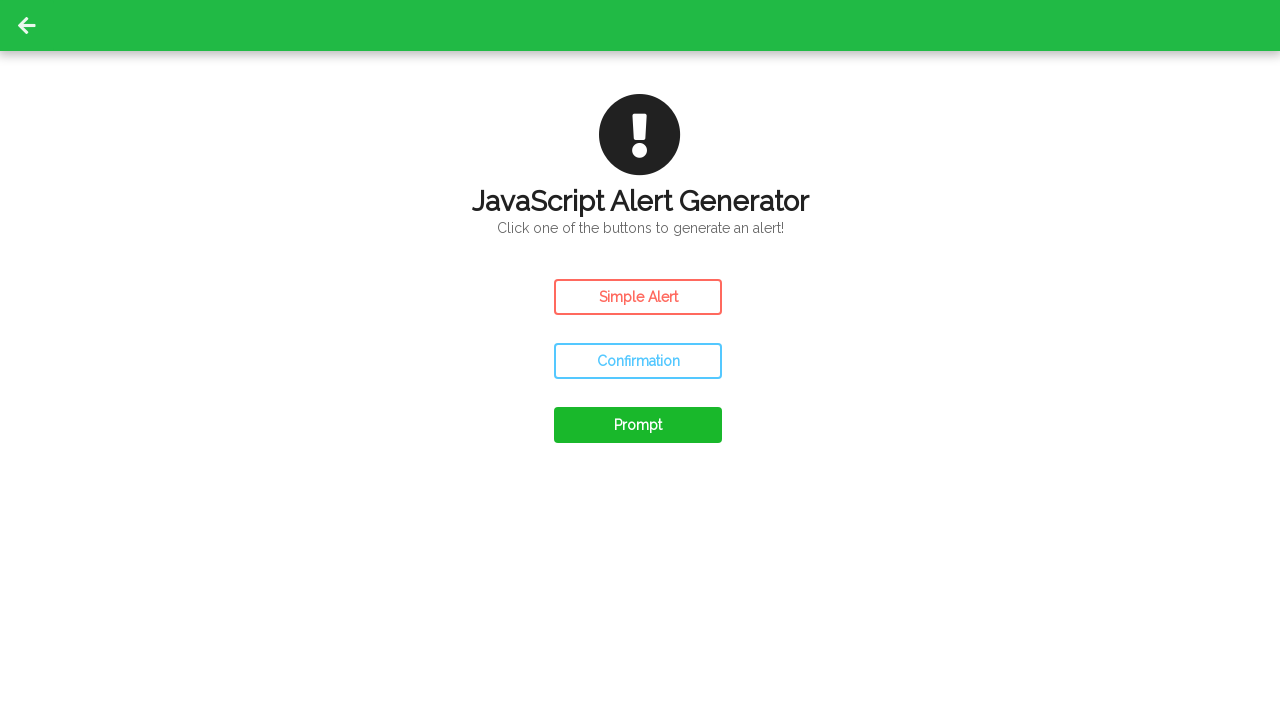

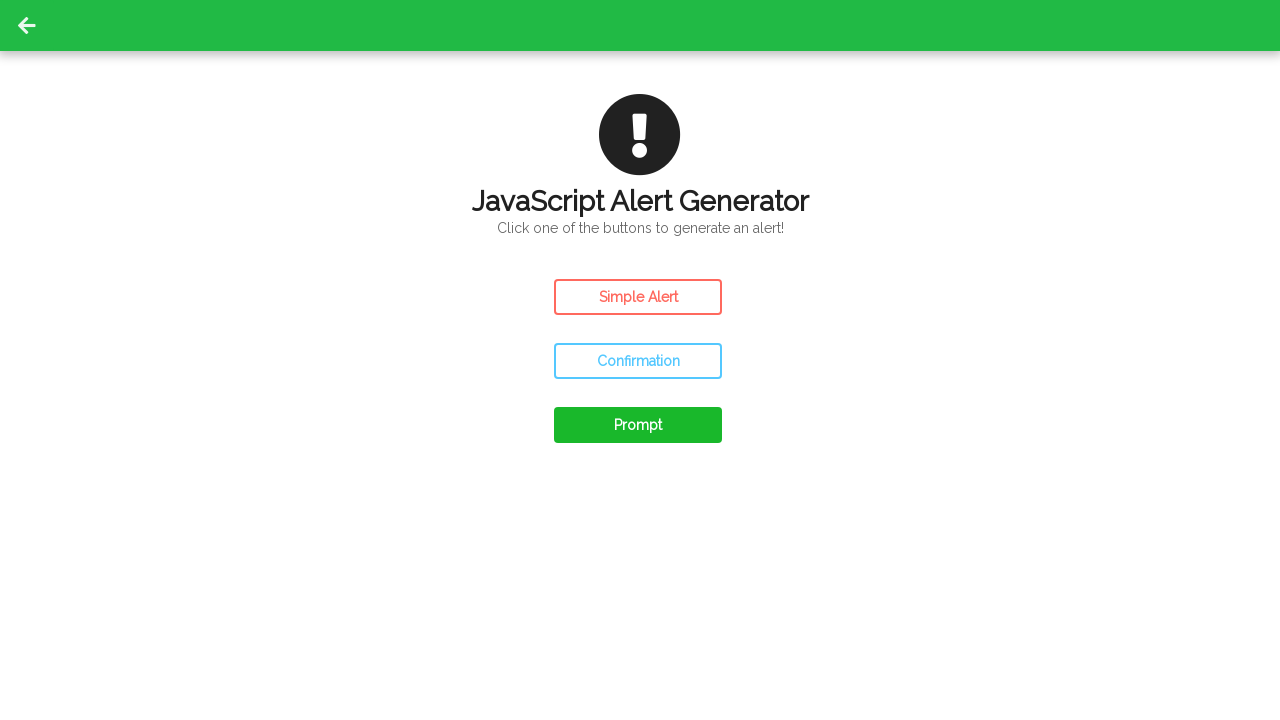